Tests a form submission on the Formy project by filling in first name, last name, and job title fields, then submitting the form and validating the success message appears.

Starting URL: http://formy-project.herokuapp.com/form

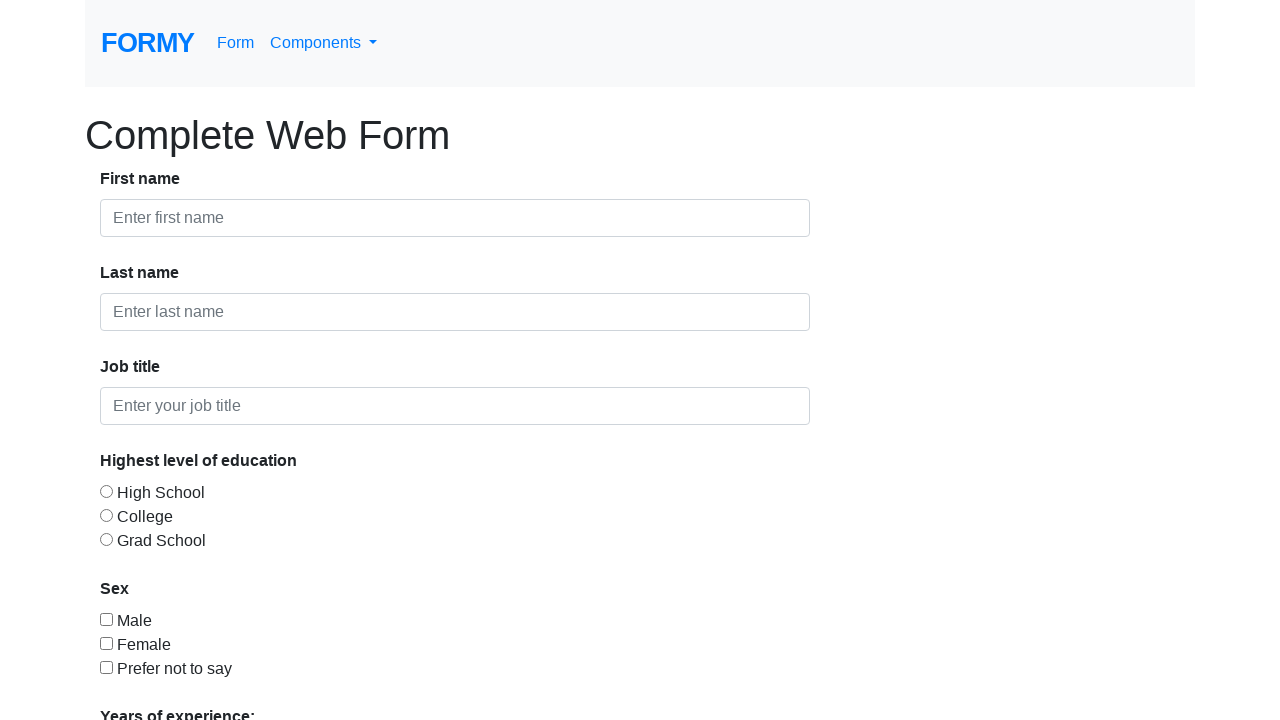

Filled first name field with 'Jennifer' on #first-name
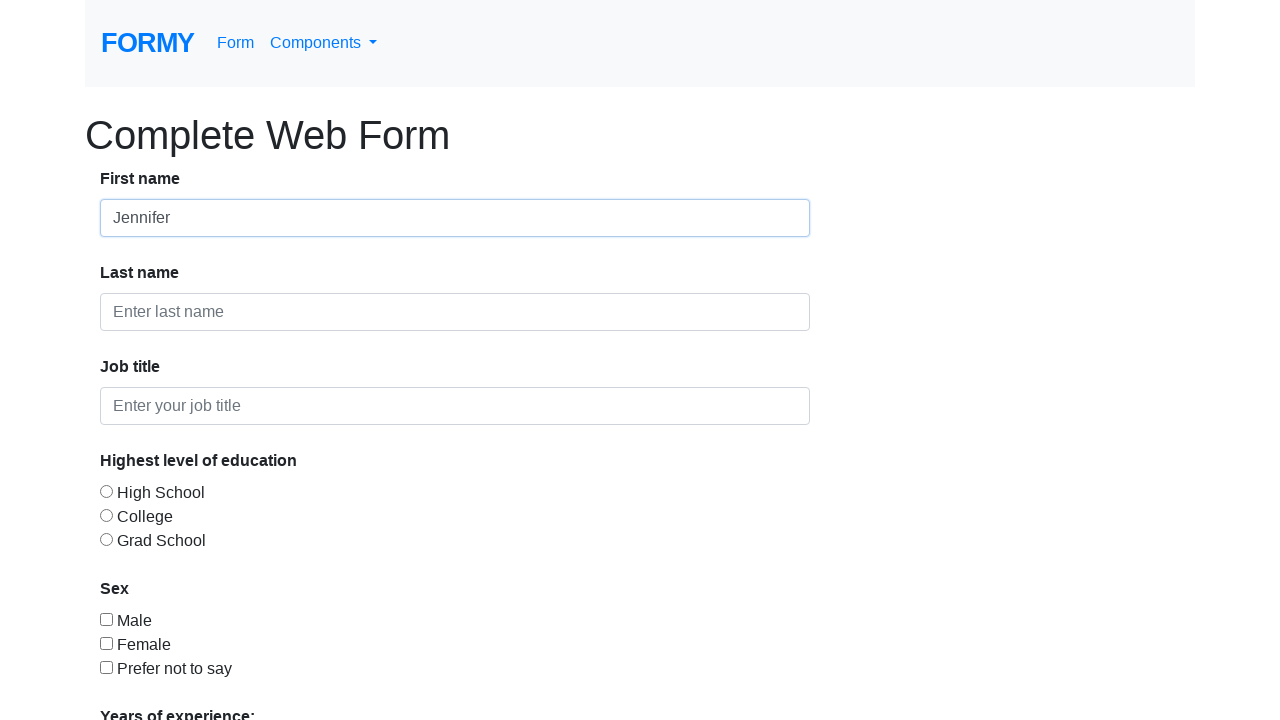

Filled last name field with 'Martinez' on #last-name
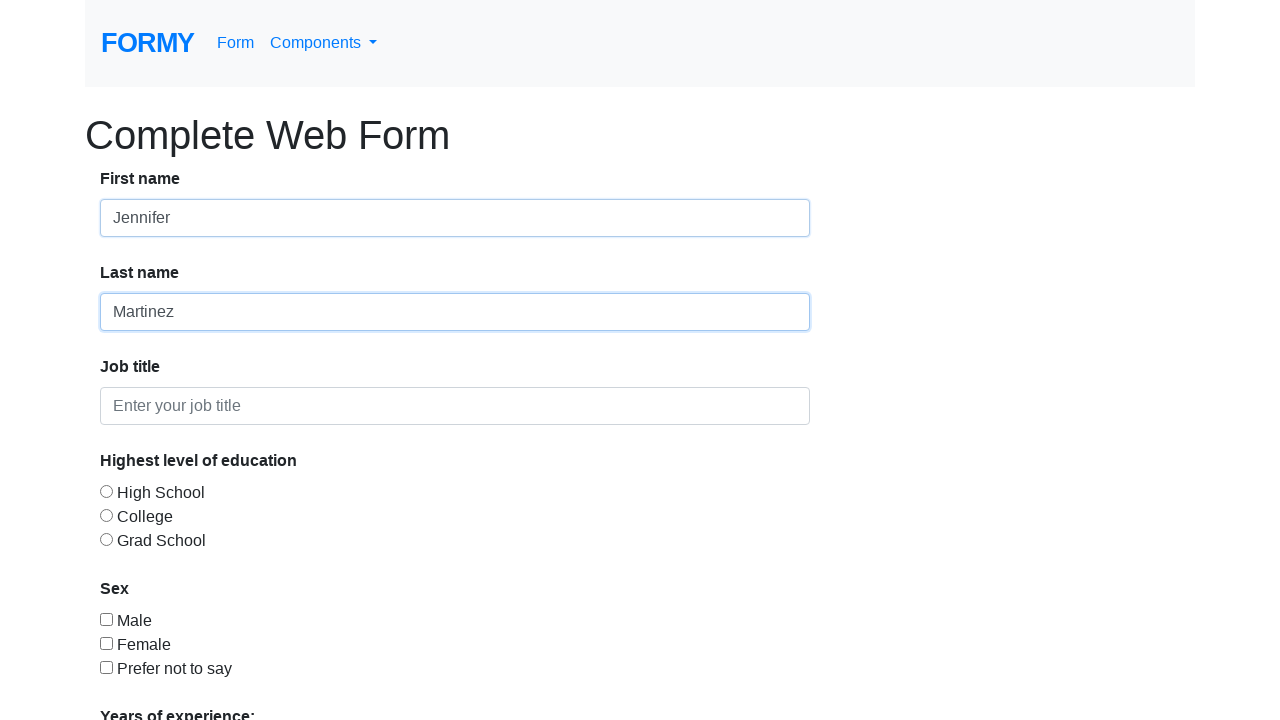

Filled job title field with 'Software Engineer' on #job-title
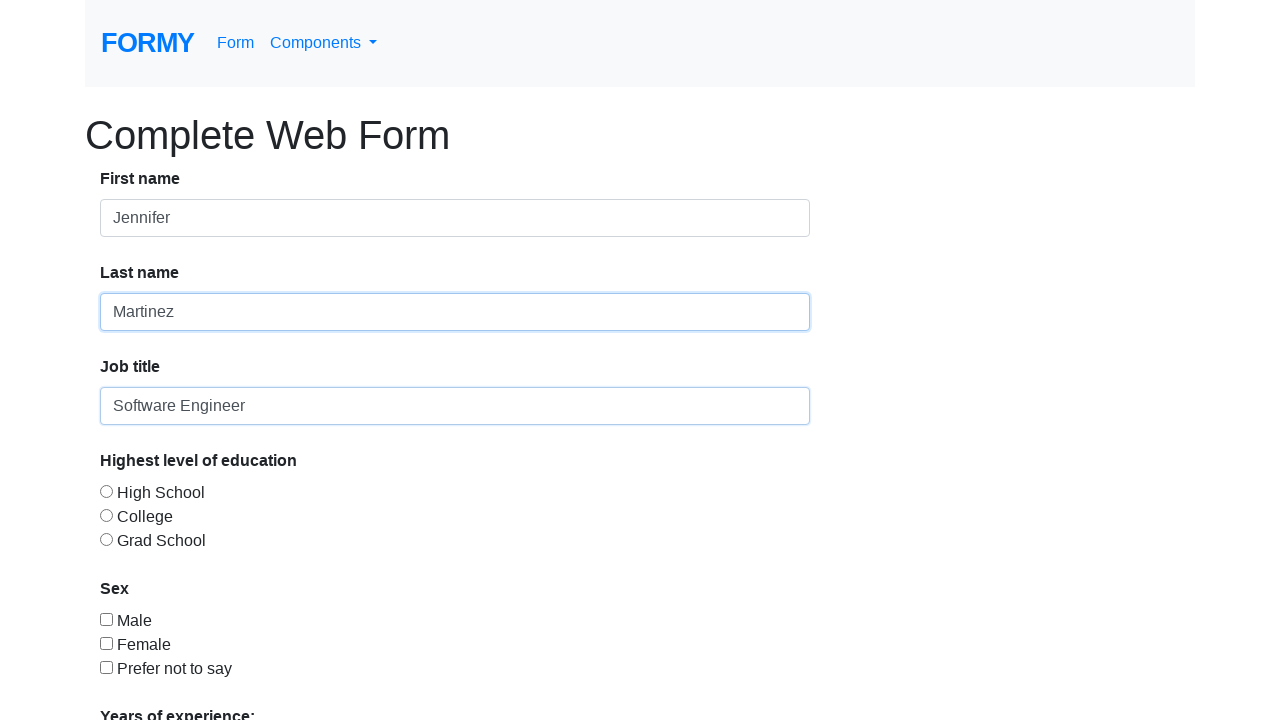

Clicked Submit button to submit the form at (148, 680) on text=Submit
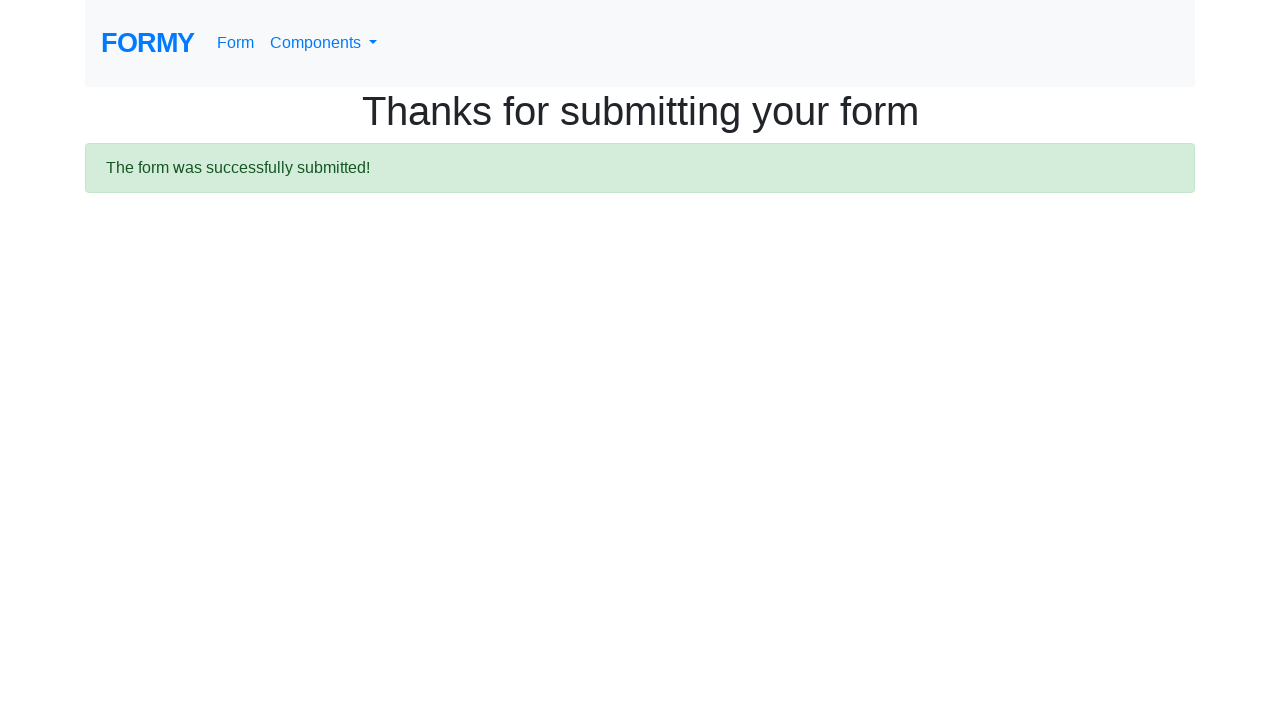

Success message alert appeared
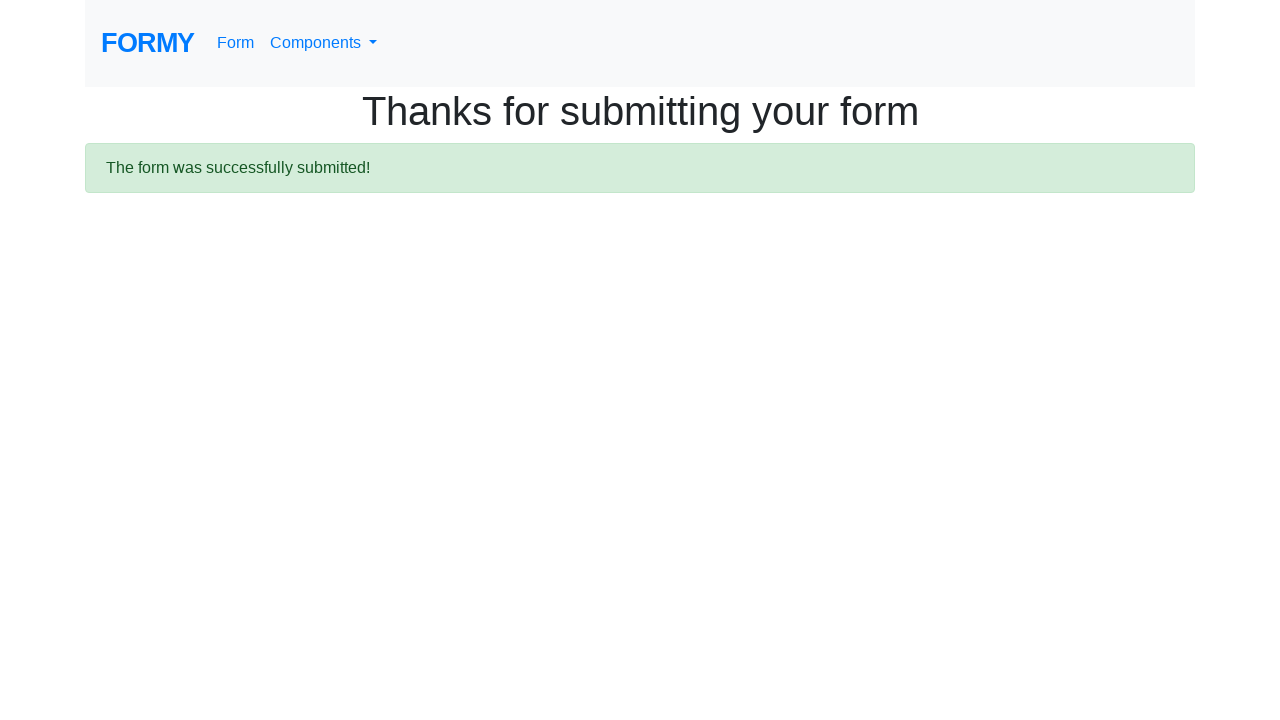

Retrieved success message: 
  The form was successfully submitted!

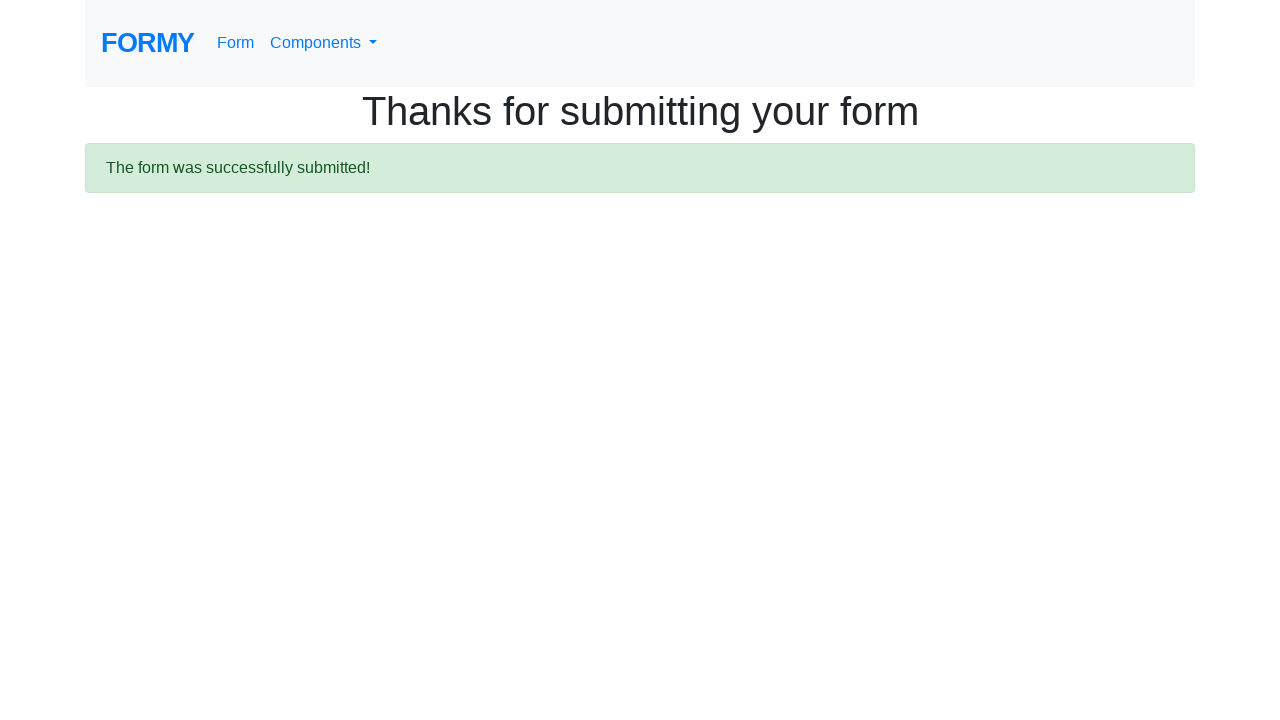

Printed success message to console
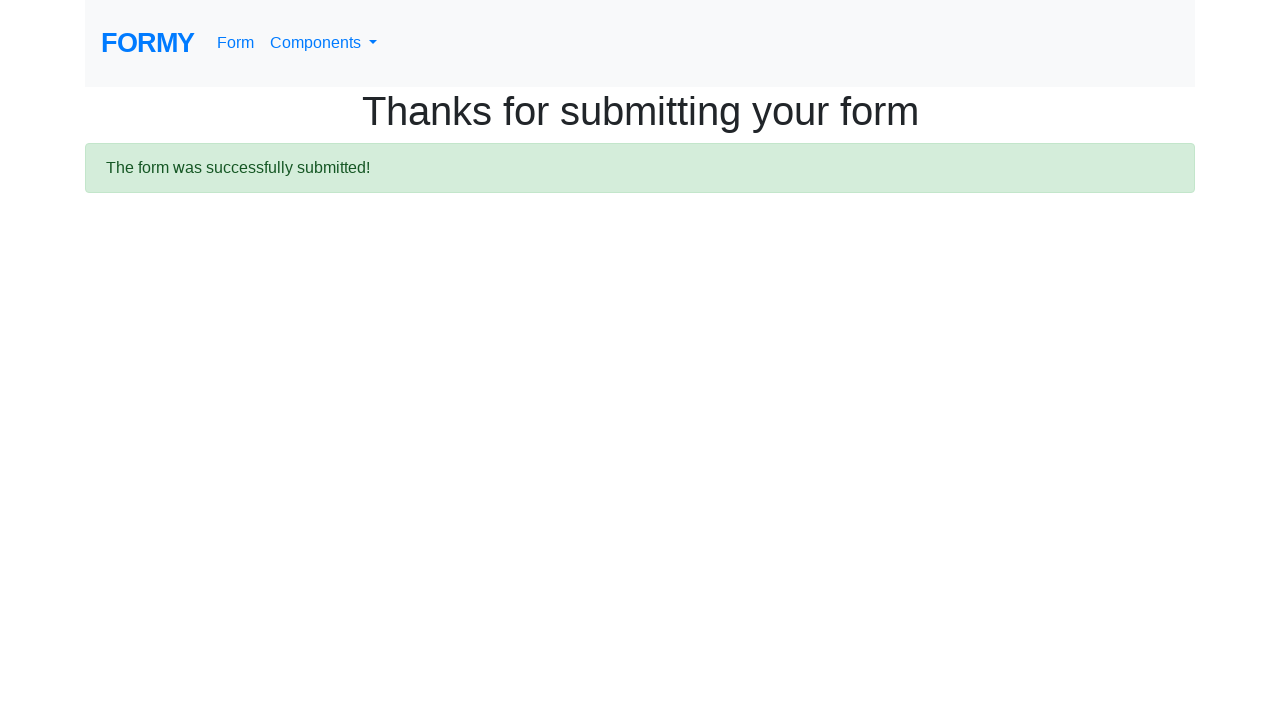

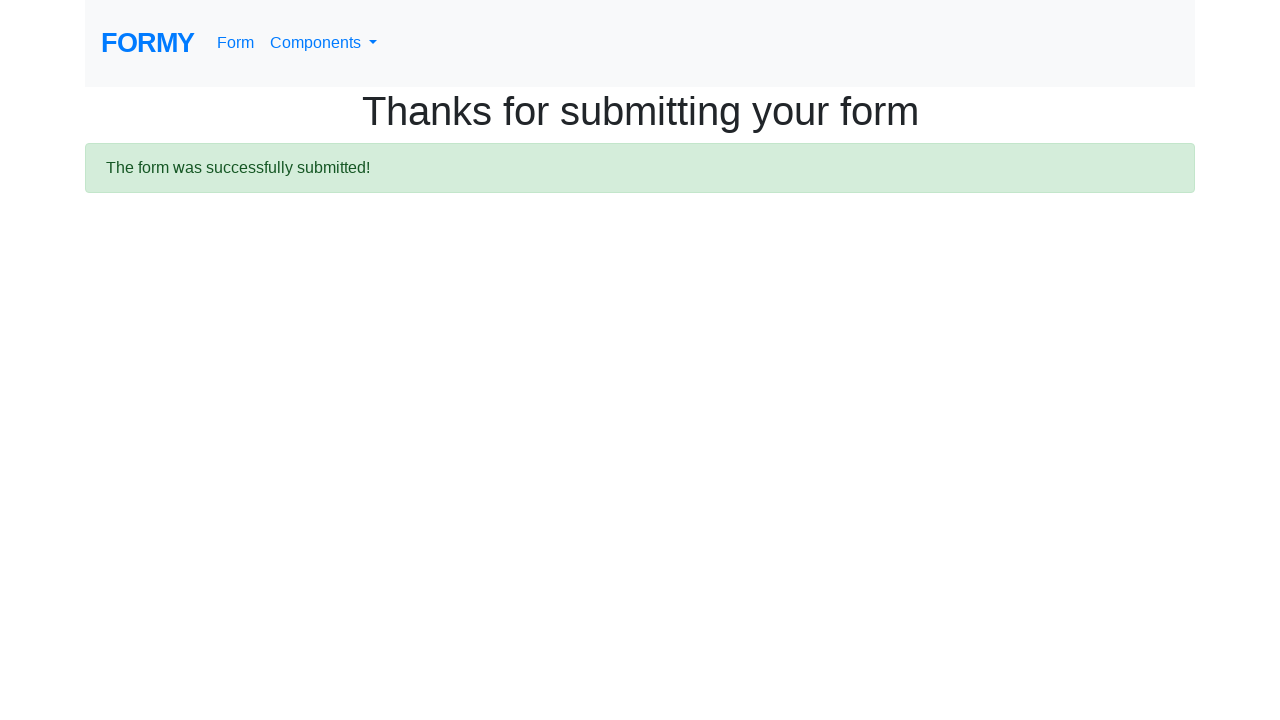